Tests key press functionality by clicking on an element and sending various key presses including Enter, a letter "T", and Tab key

Starting URL: https://moatazeldebsy.github.io/test-automation-practices/#/key-press

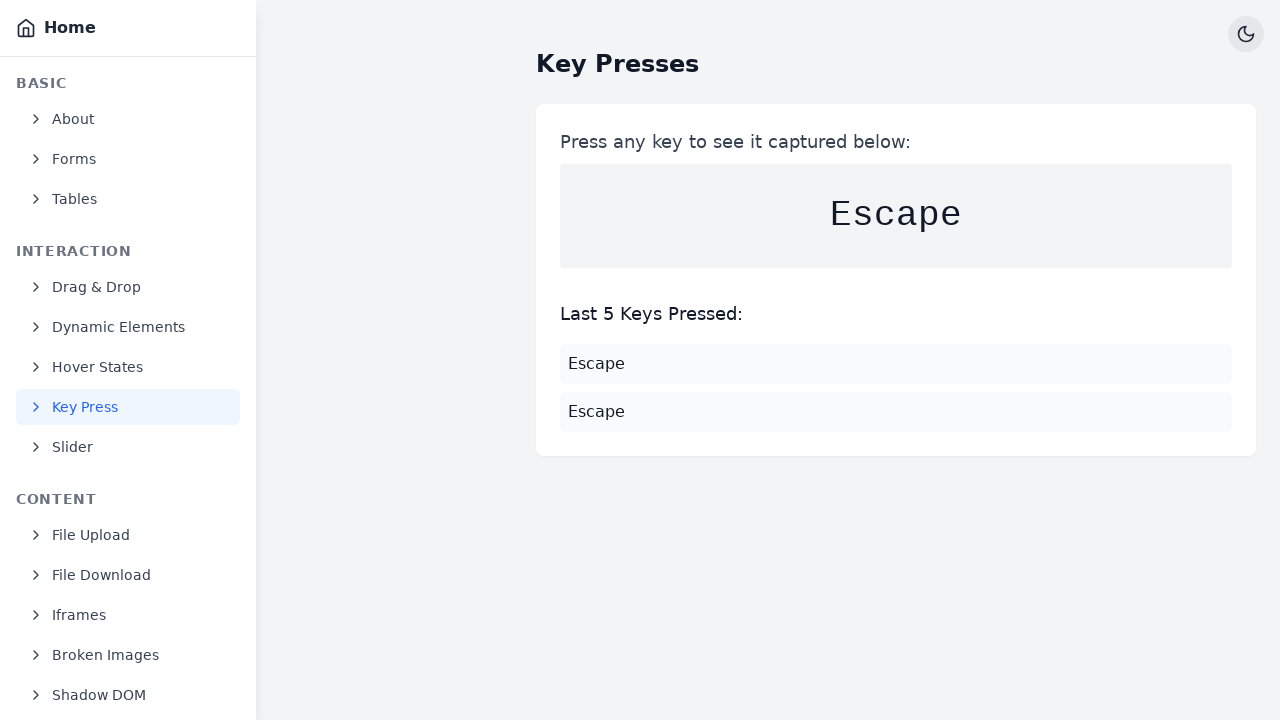

Navigated to key press test page
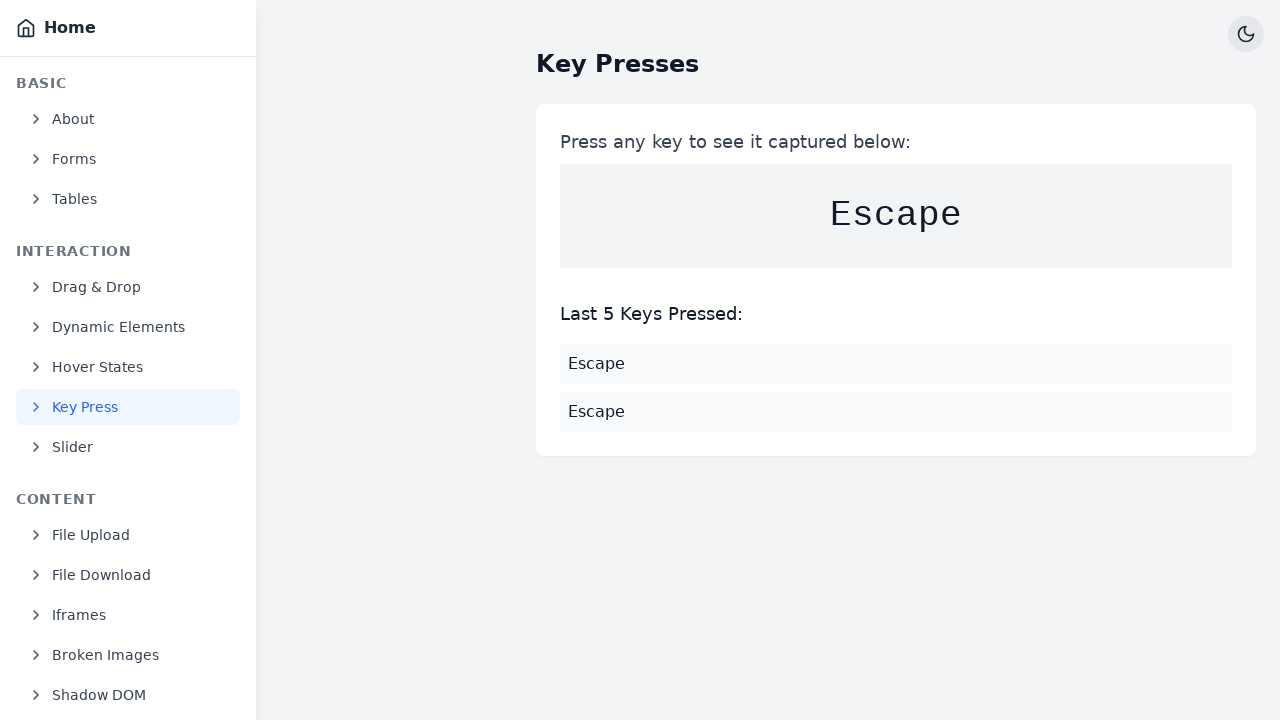

Located key press target element
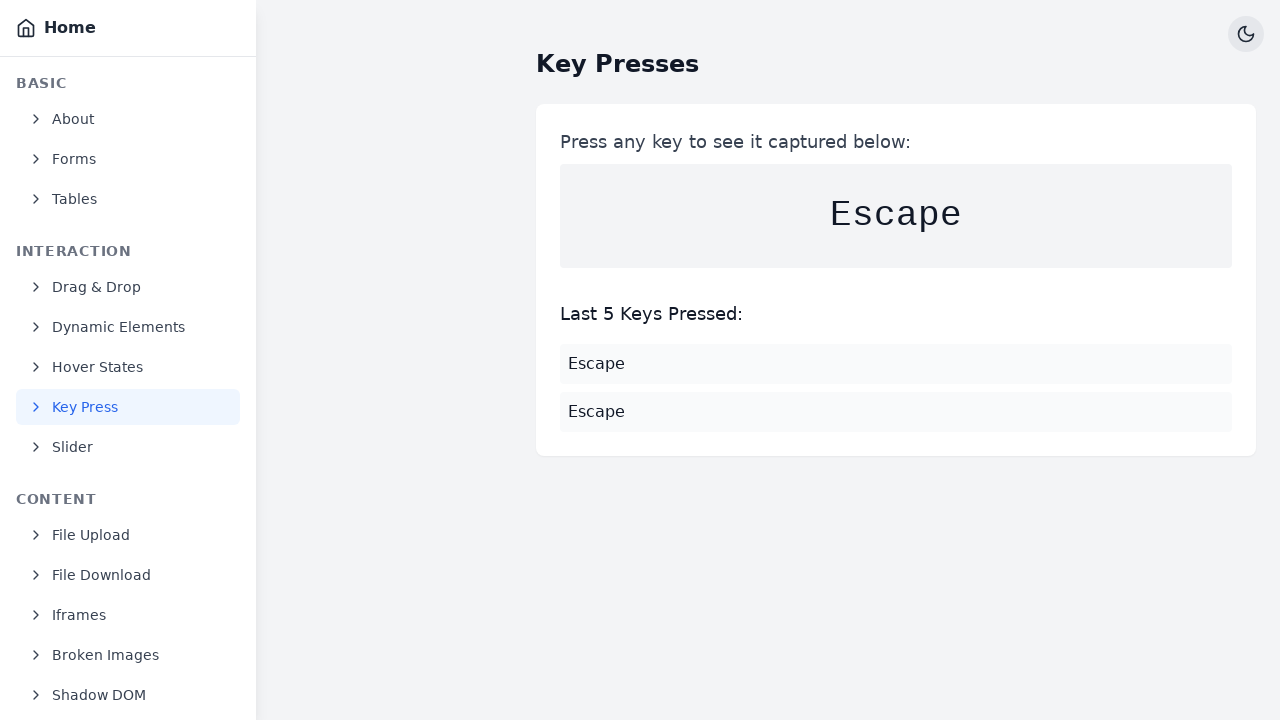

Clicked on key press element at (896, 216) on xpath=//*[@data-test='last-key-pressed']
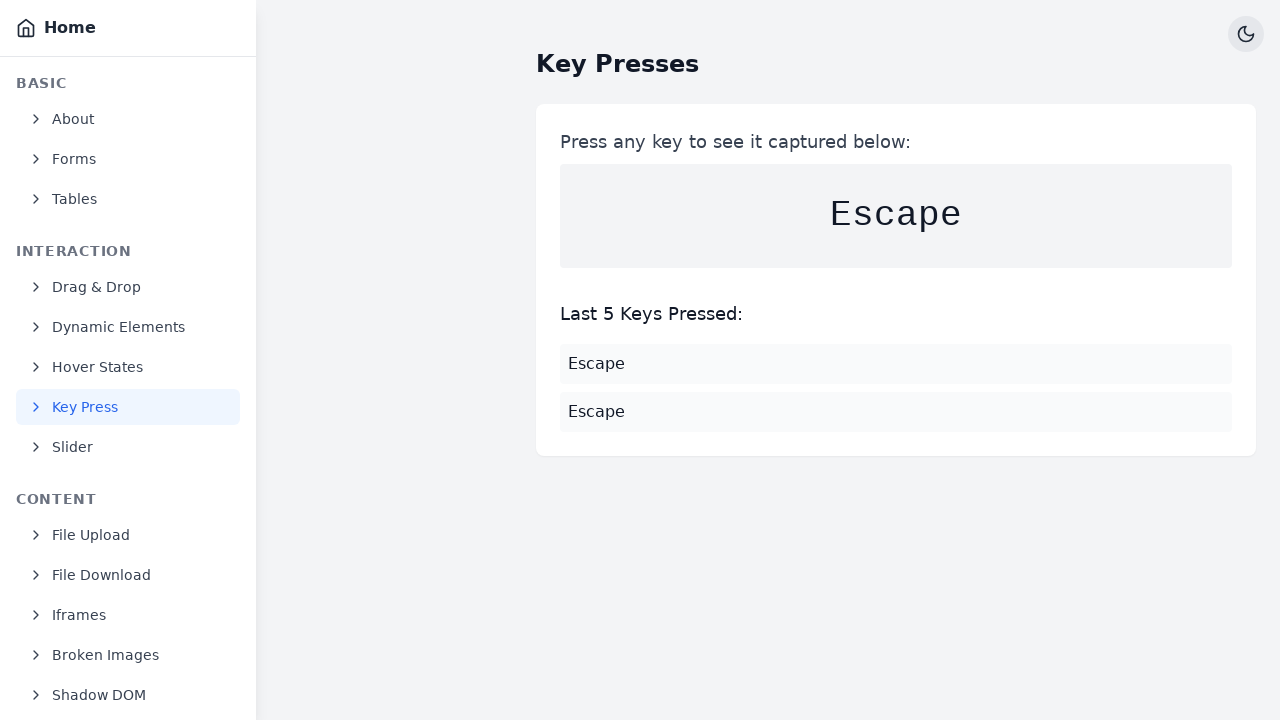

Pressed Enter key
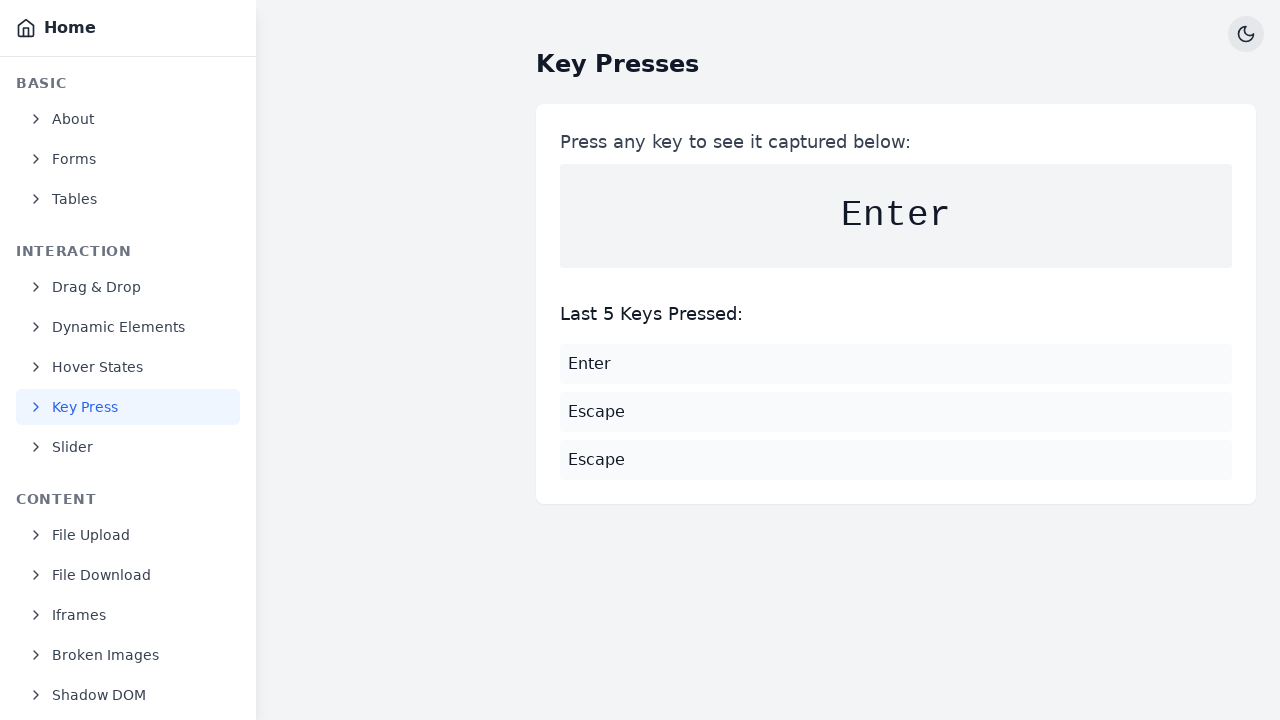

Clicked on key press element at (896, 216) on xpath=//*[@data-test='last-key-pressed']
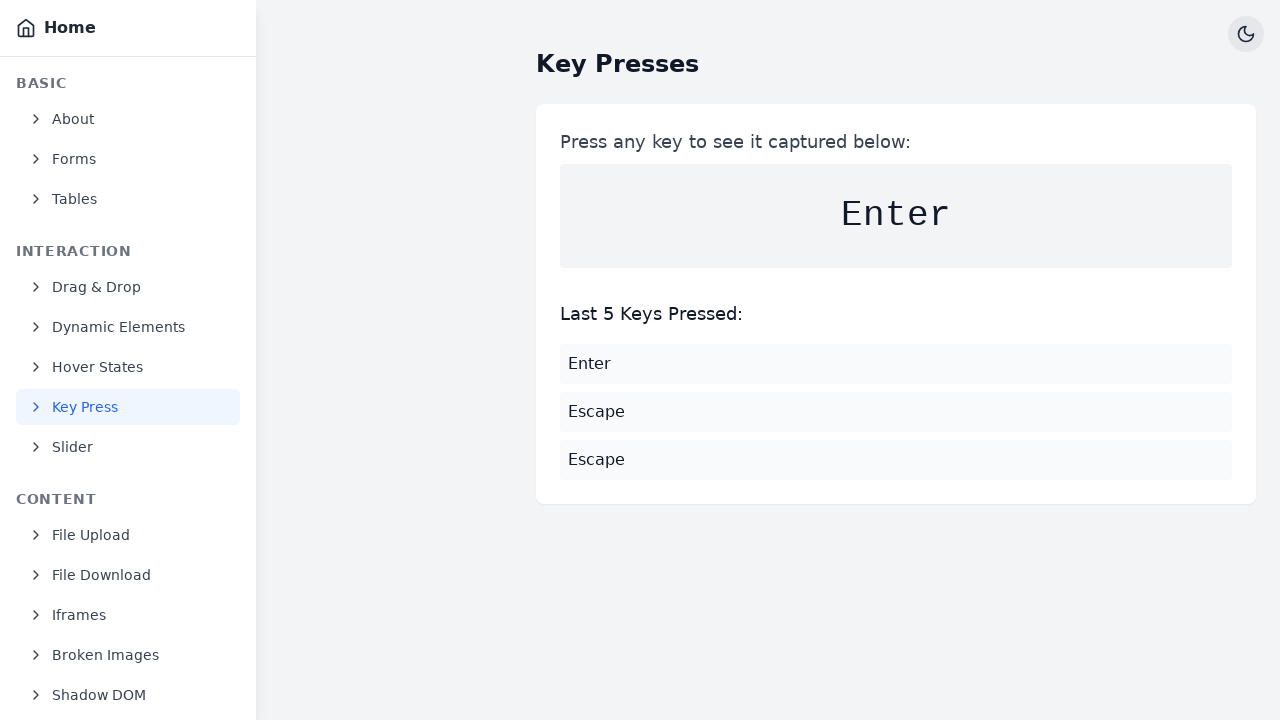

Pressed 'T' key
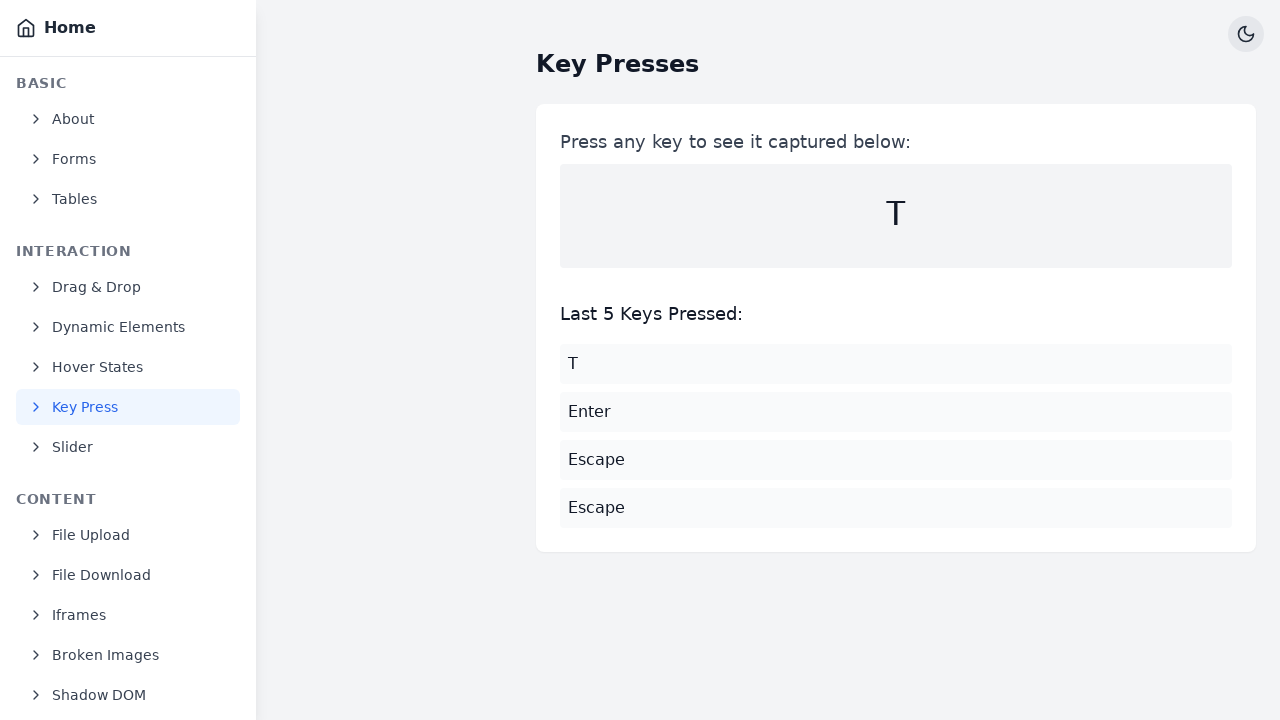

Clicked on key press element at (896, 216) on xpath=//*[@data-test='last-key-pressed']
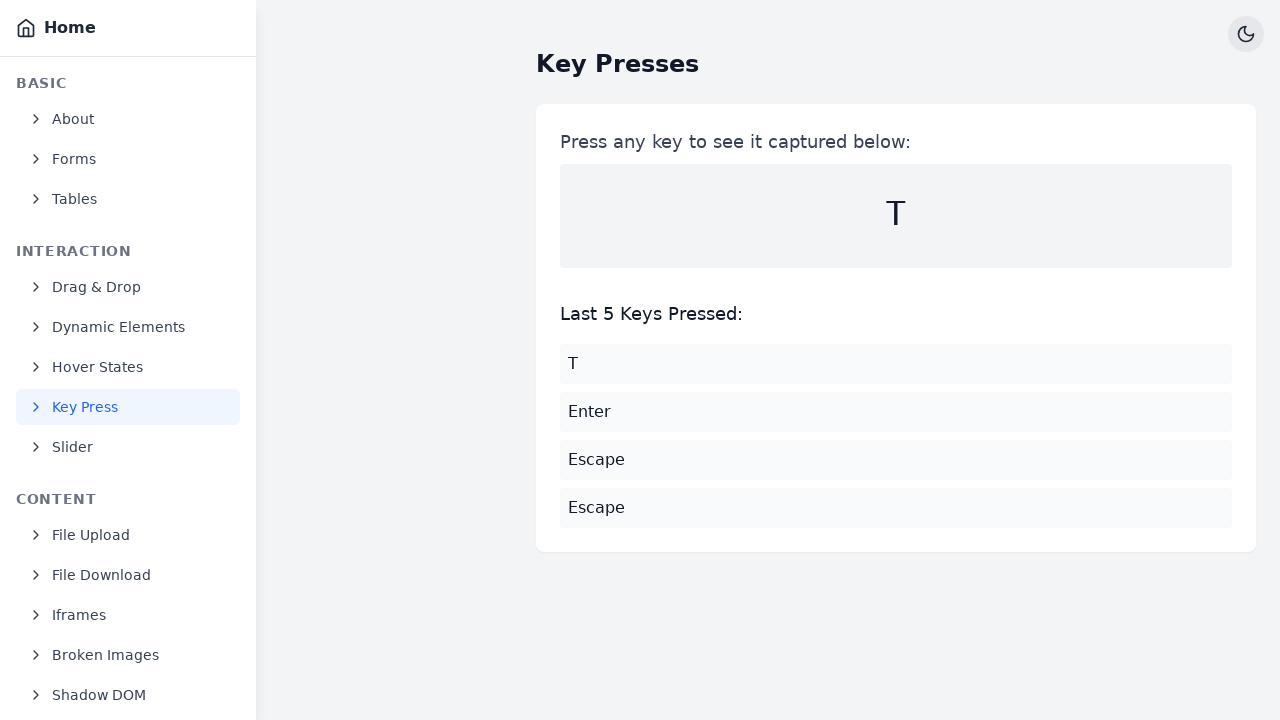

Pressed Tab key
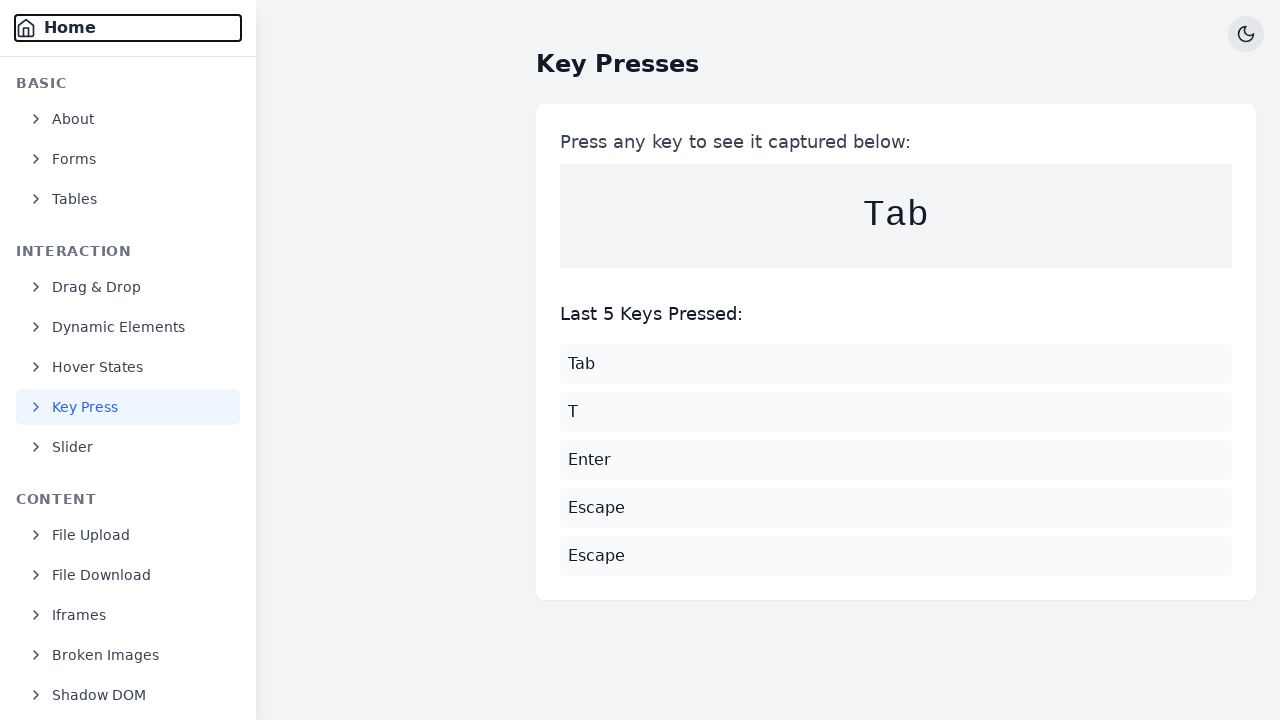

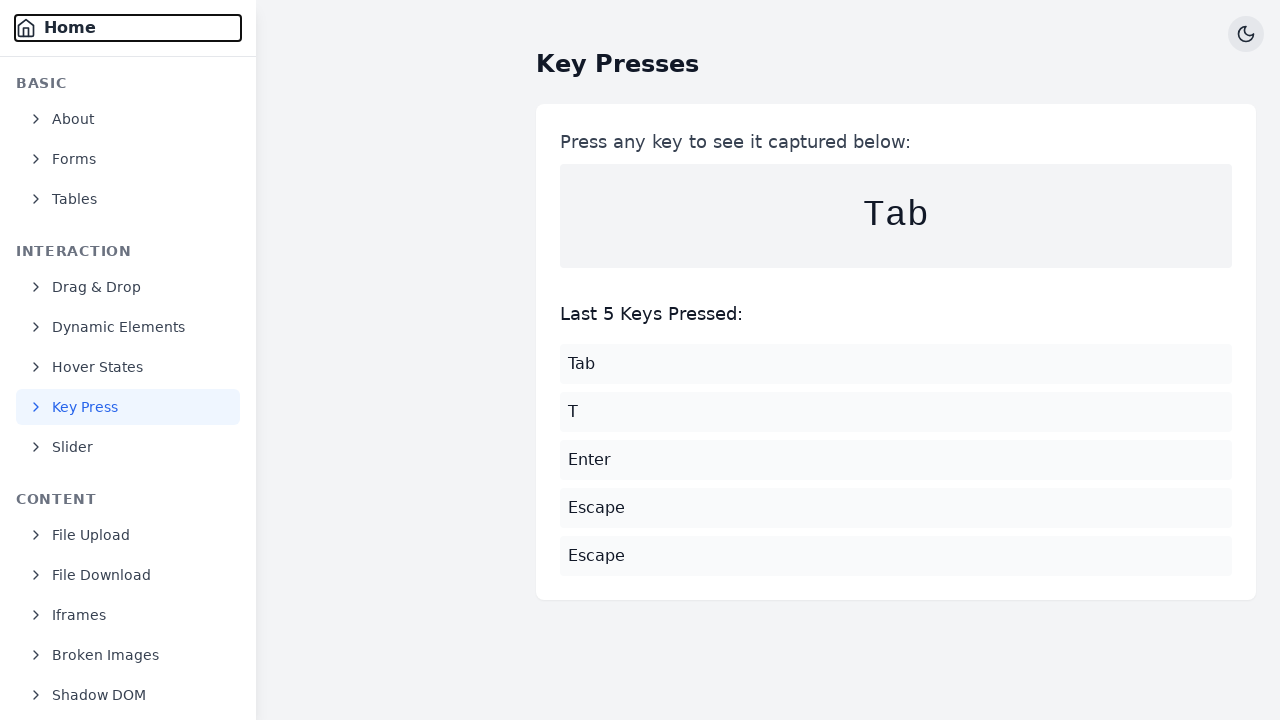